Tests dropdown selection and alert handling functionality on a practice automation page by selecting a dropdown option and accepting an alert popup

Starting URL: https://www.rahulshettyacademy.com/AutomationPractice/

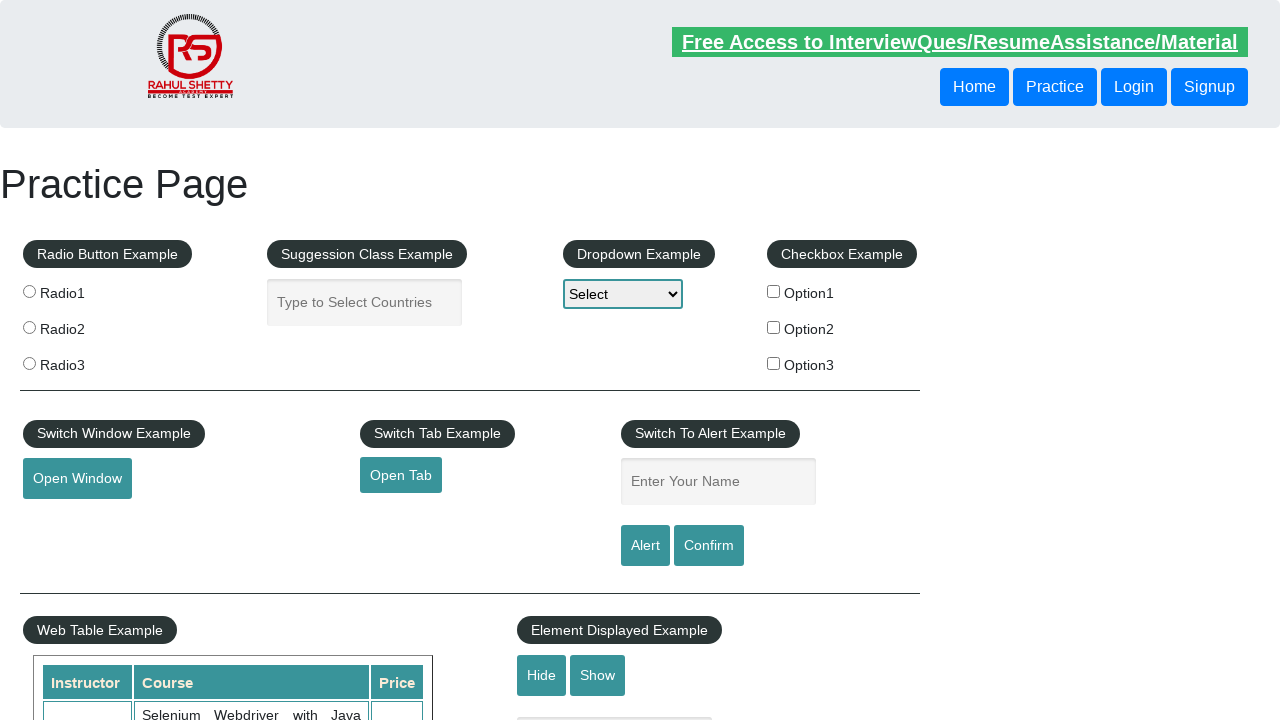

Clicked dropdown to open it at (623, 294) on select#dropdown-class-example
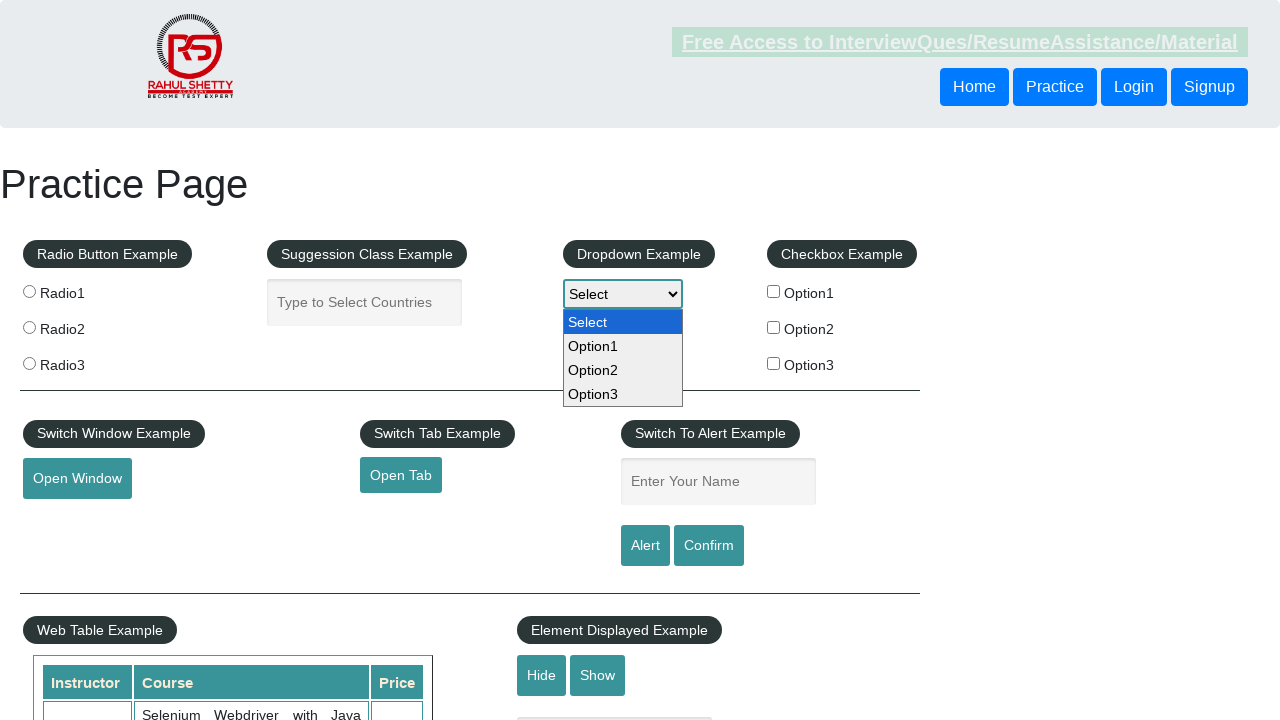

Selected second option from dropdown (index 2) on select#dropdown-class-example
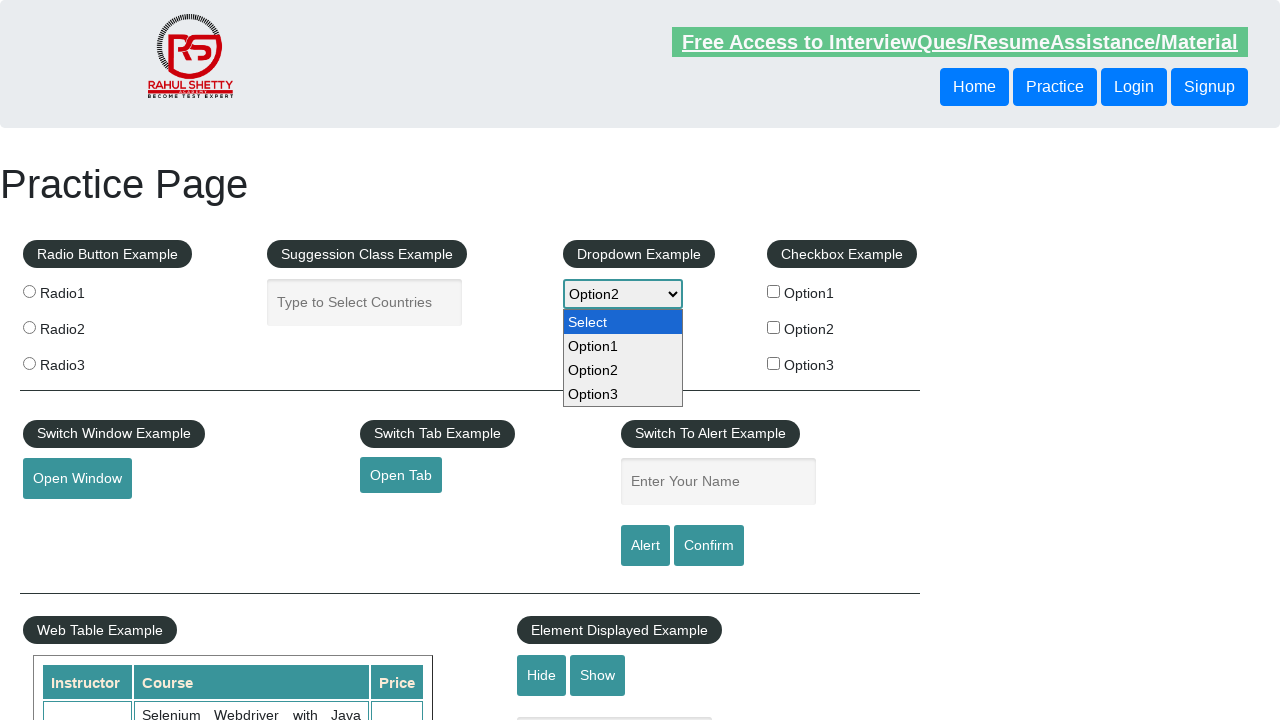

Clicked alert button to trigger alert popup at (645, 546) on input#alertbtn
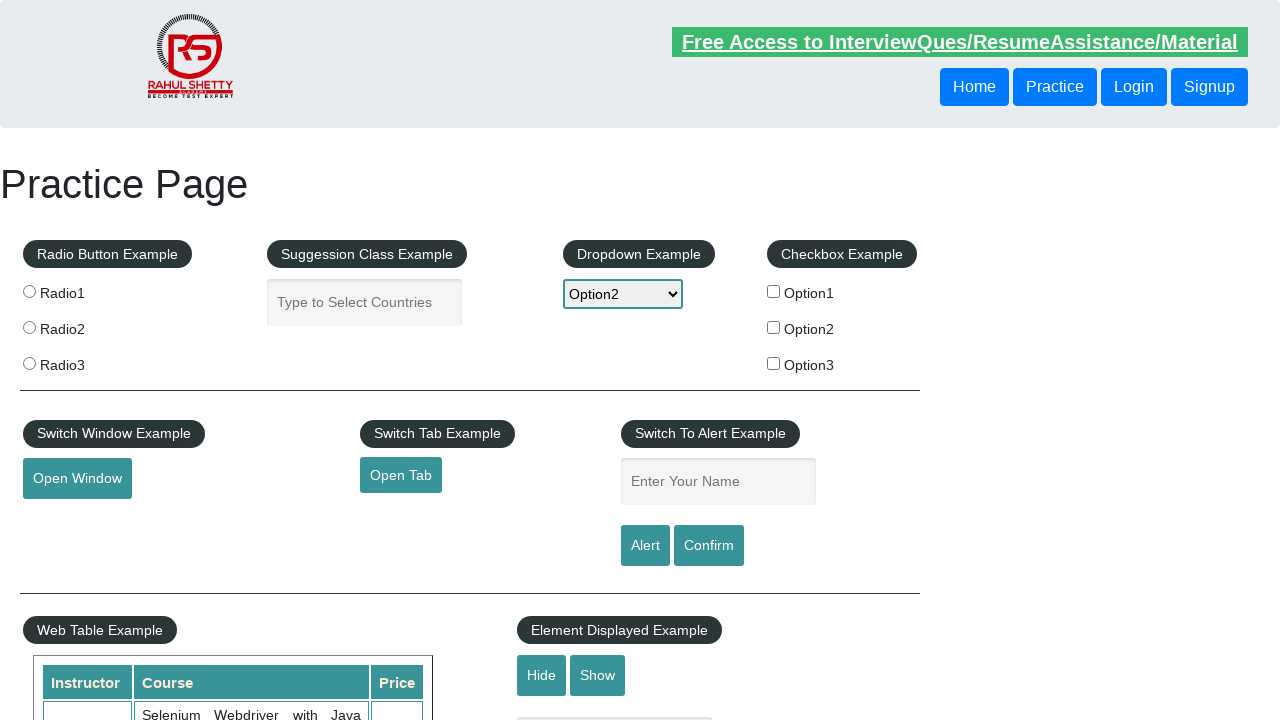

Set up dialog handler to accept alert
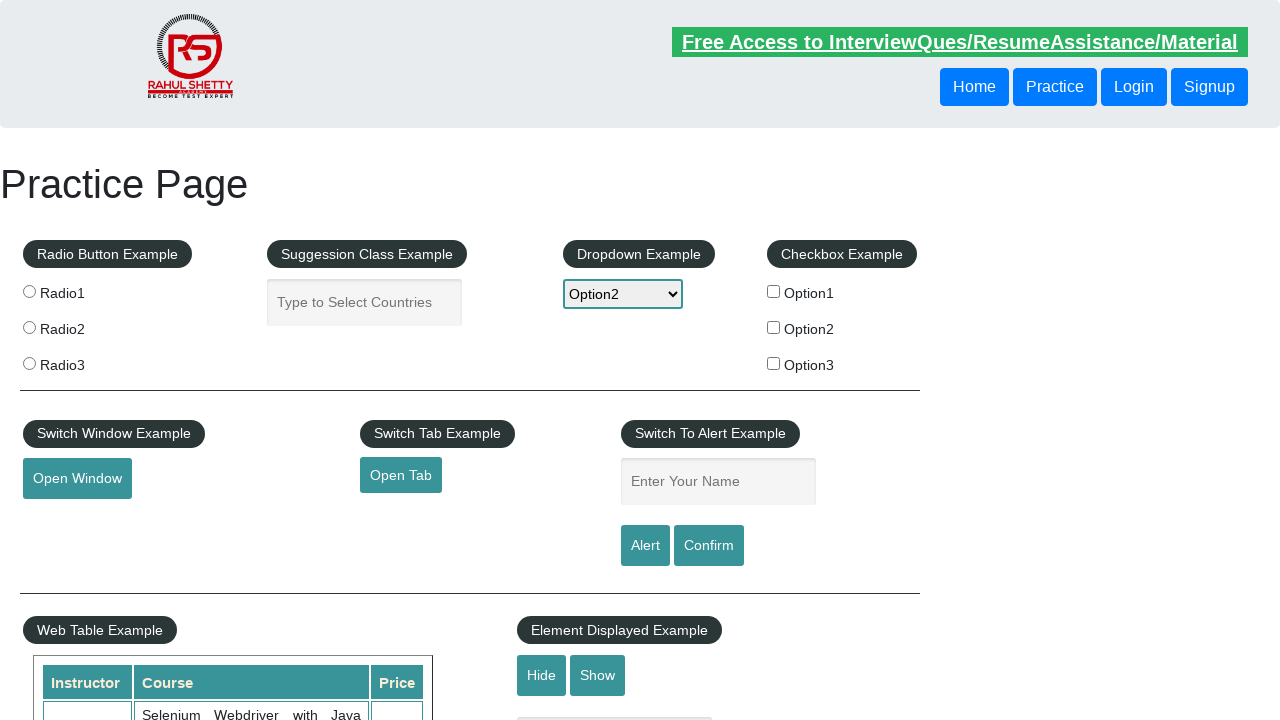

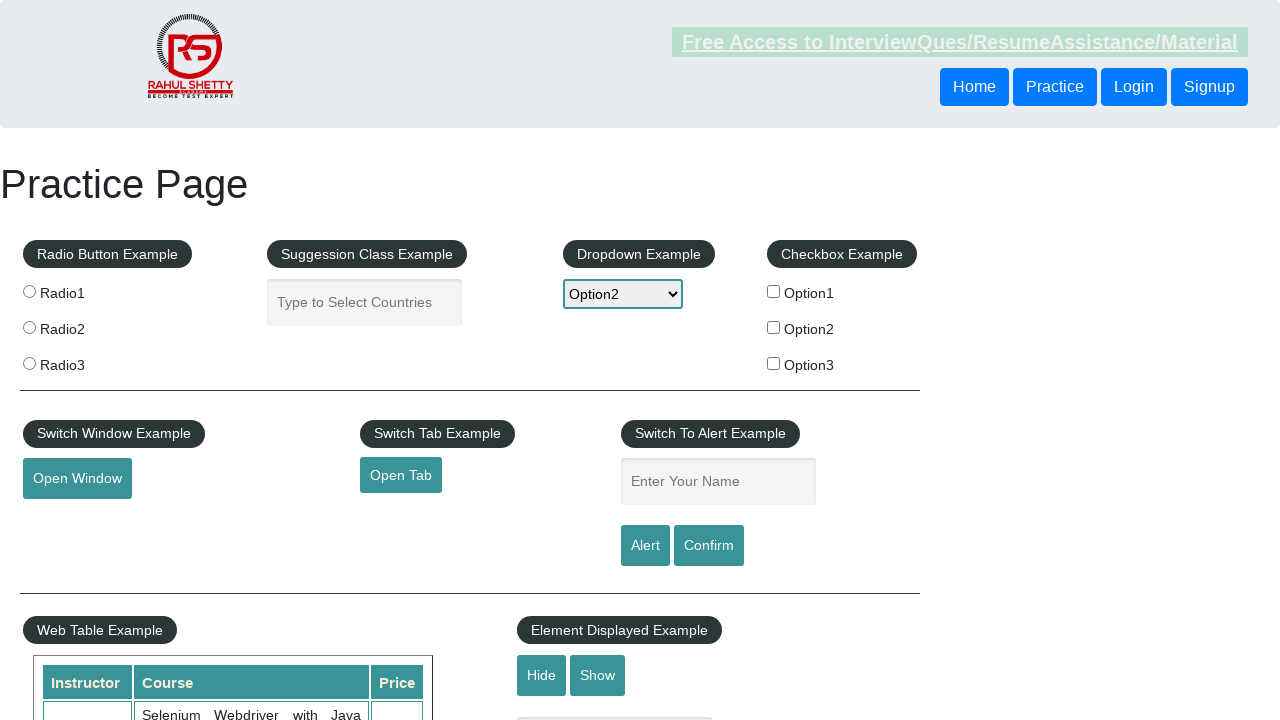